Tests basic navigation functionality including going back, forward, and reloading the page on a GitHub repository

Starting URL: https://github.com/hardkoded/playwright-sharp

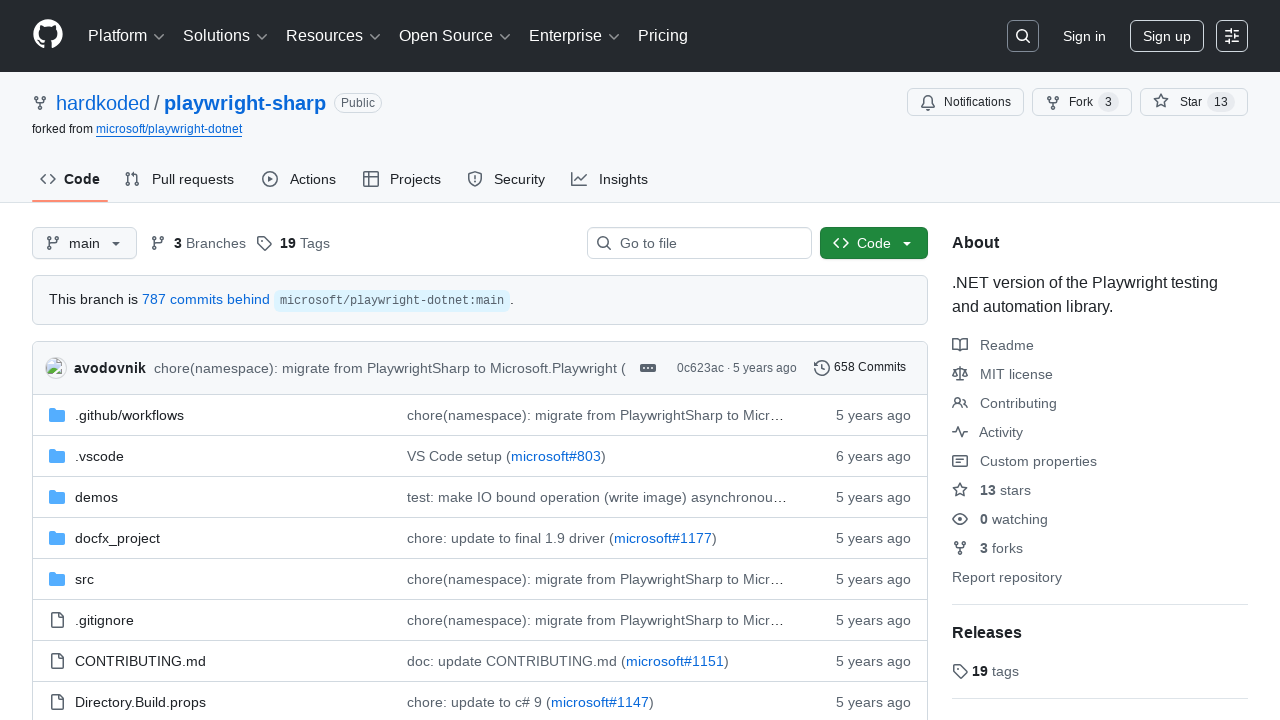

Navigated back in browser history
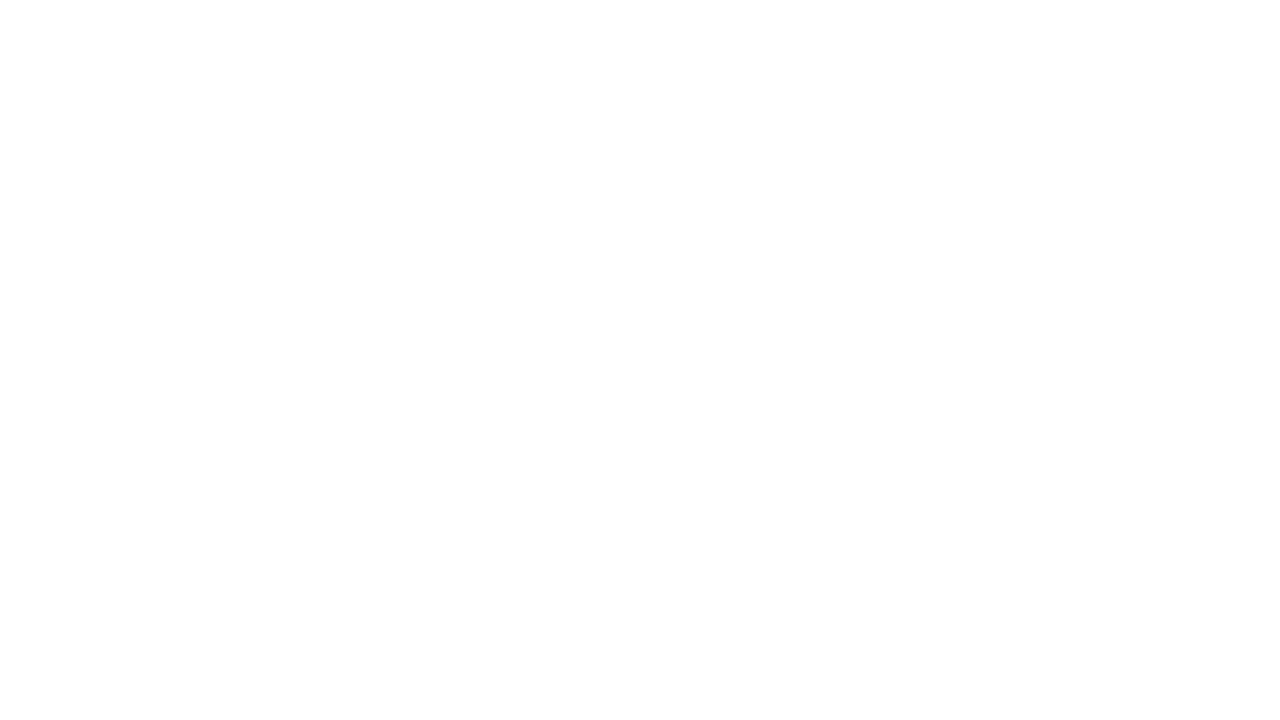

Navigated forward in browser history
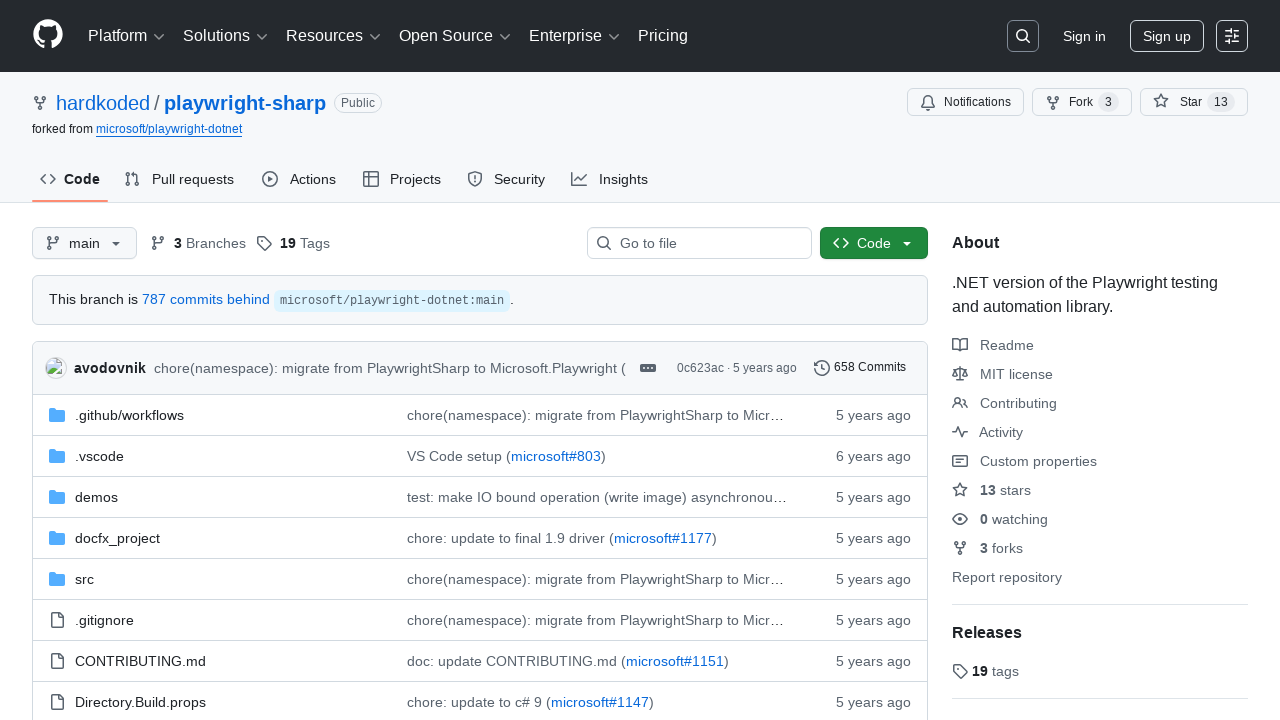

Reloaded the page
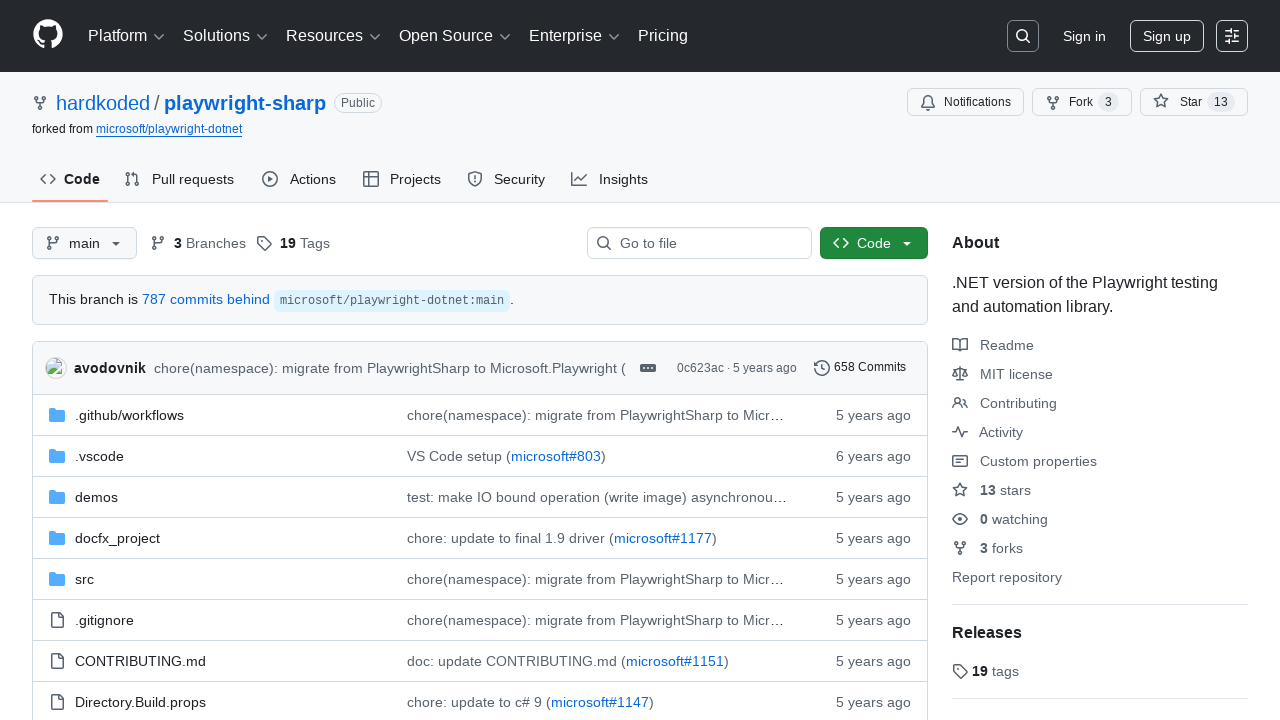

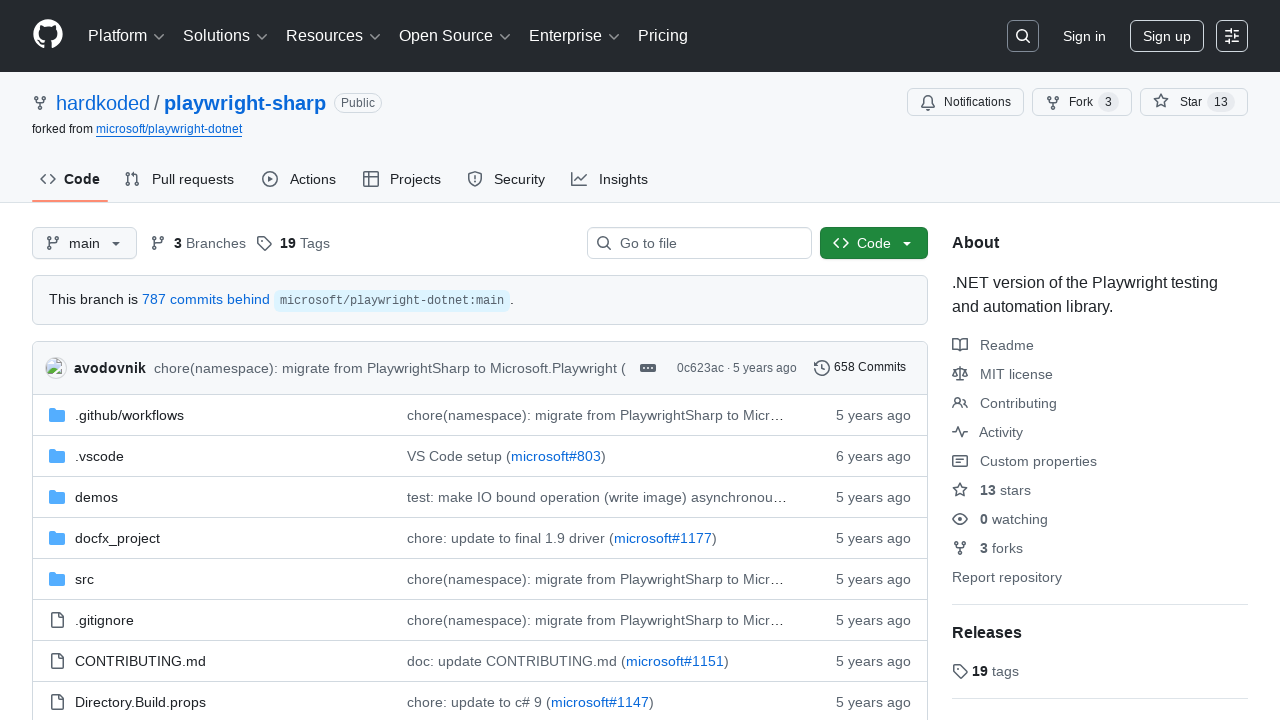